Tests a math form by reading a value from the page, calculating a mathematical result (log of absolute value of 12*sin(x)), filling in the answer, checking required checkboxes, and submitting the form.

Starting URL: https://suninjuly.github.io/math.html

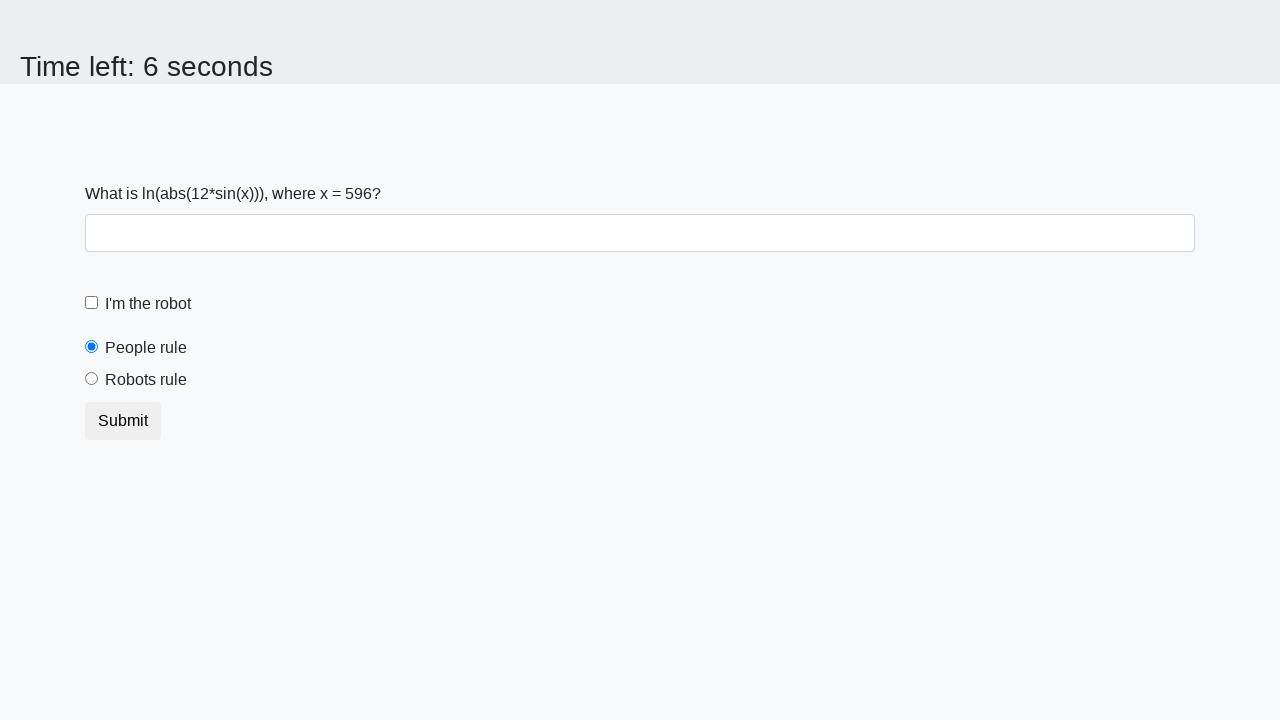

Read x value from span#input_value
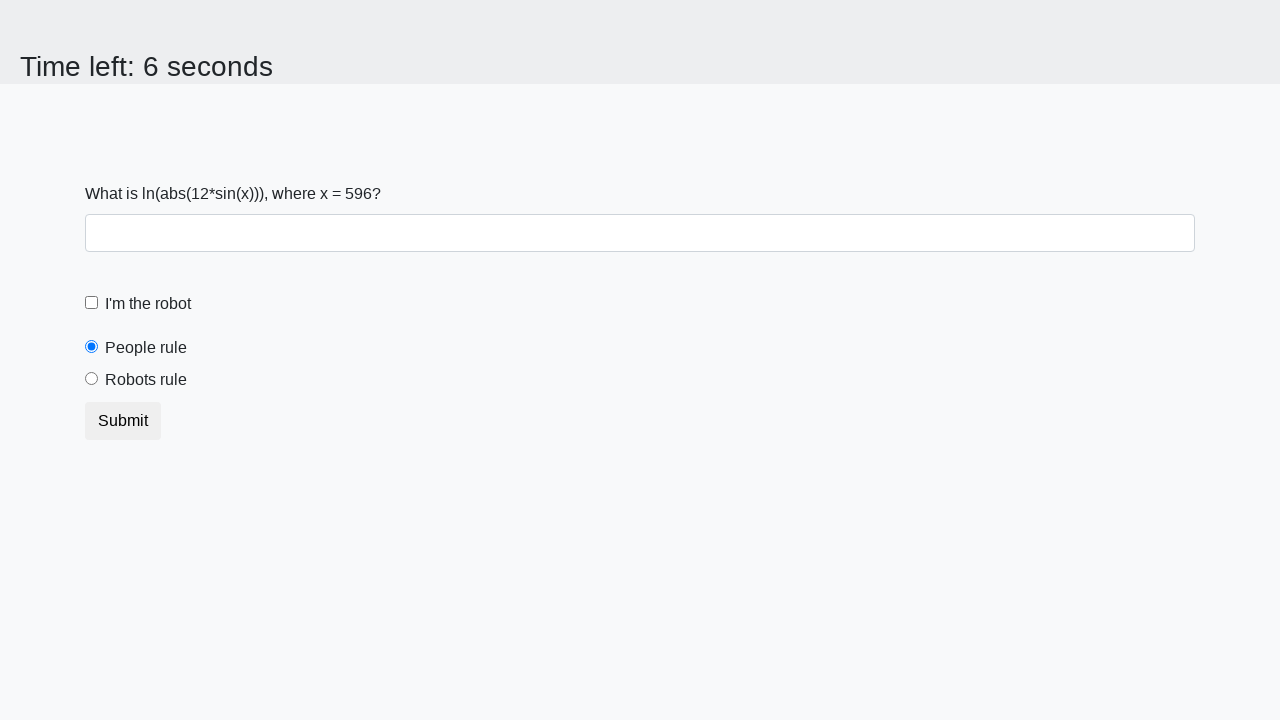

Calculated result: log(abs(12*sin(596))) = 2.2427625218257057
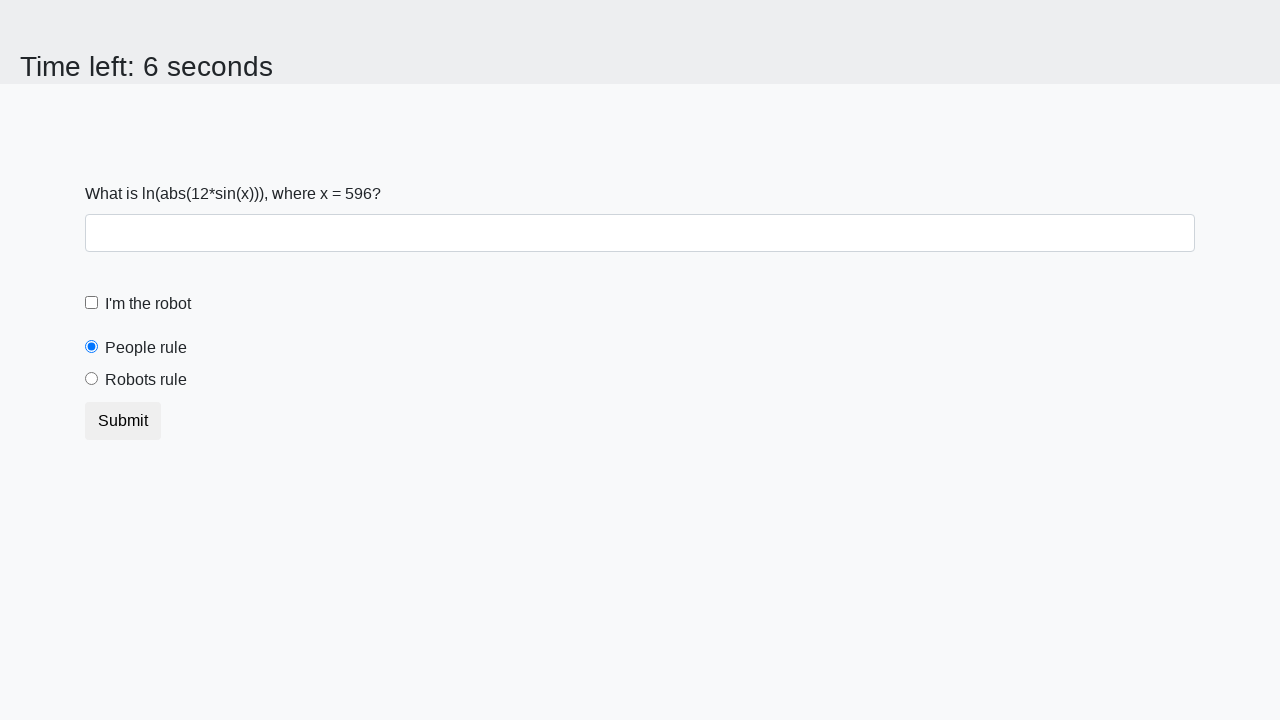

Filled answer field with calculated value: 2.2427625218257057 on input#answer
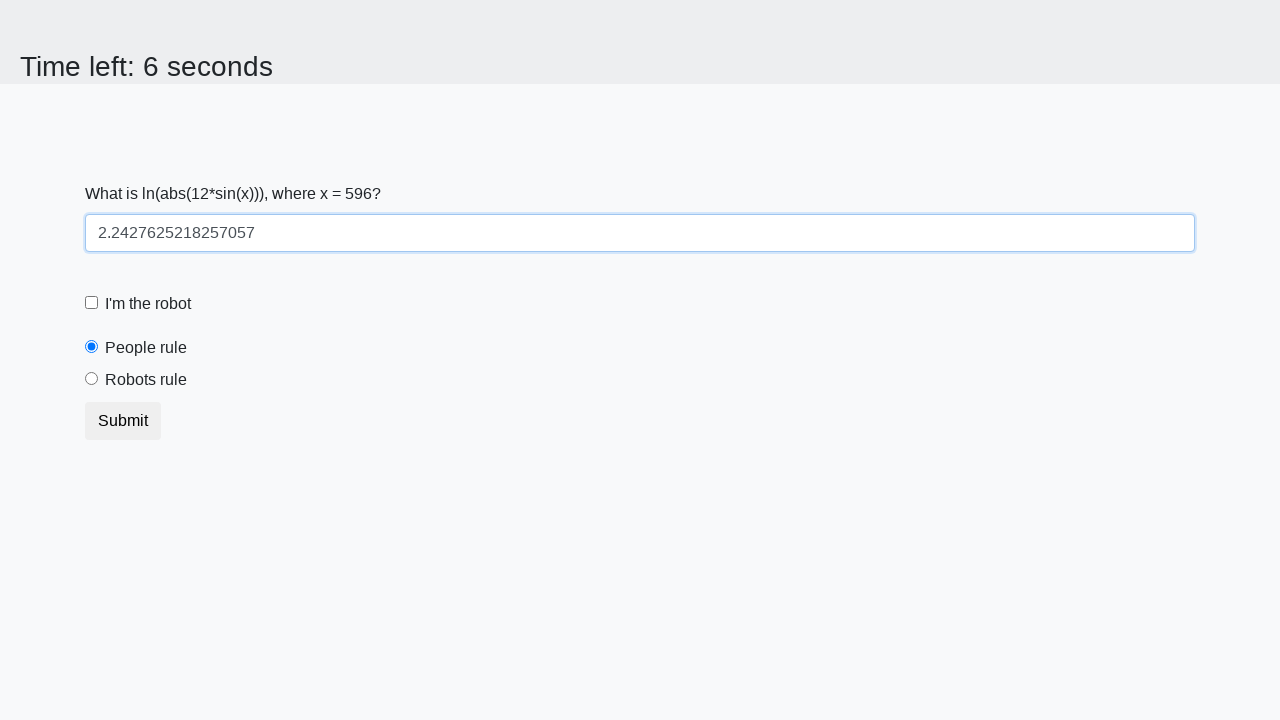

Checked the robot checkbox at (92, 303) on input#robotCheckbox
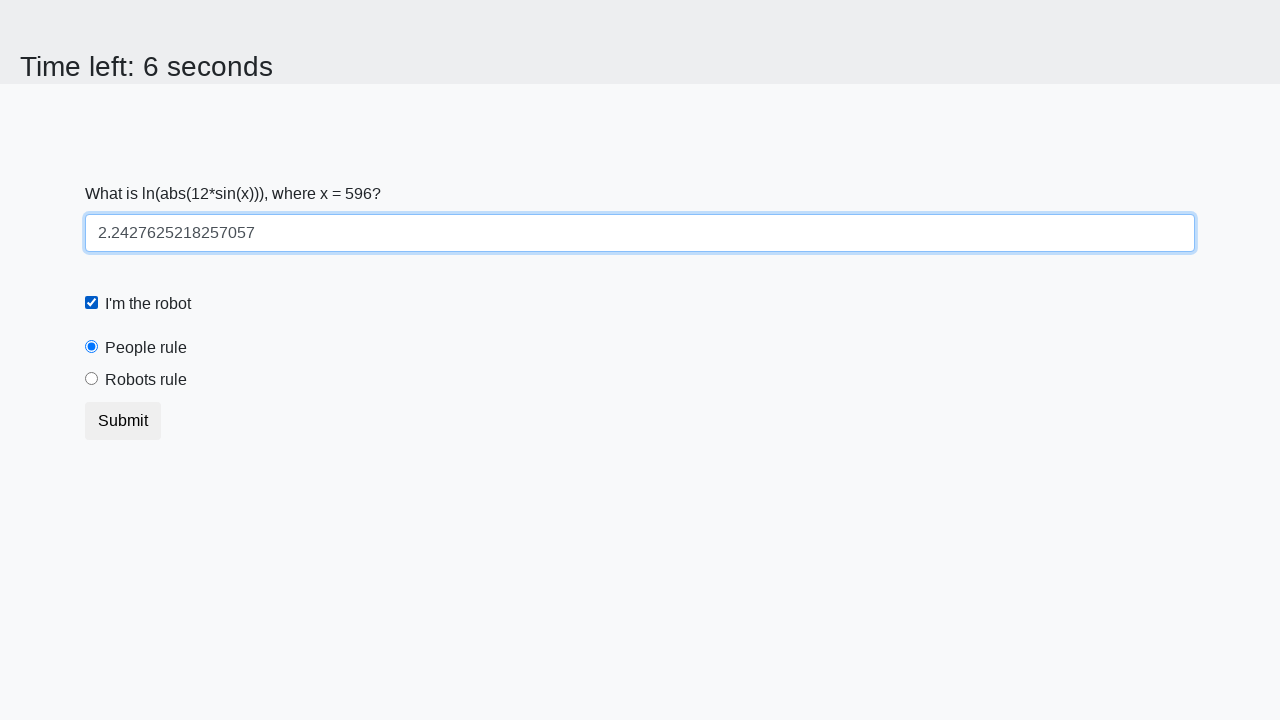

Checked the robots rule checkbox at (92, 379) on input#robotsRule
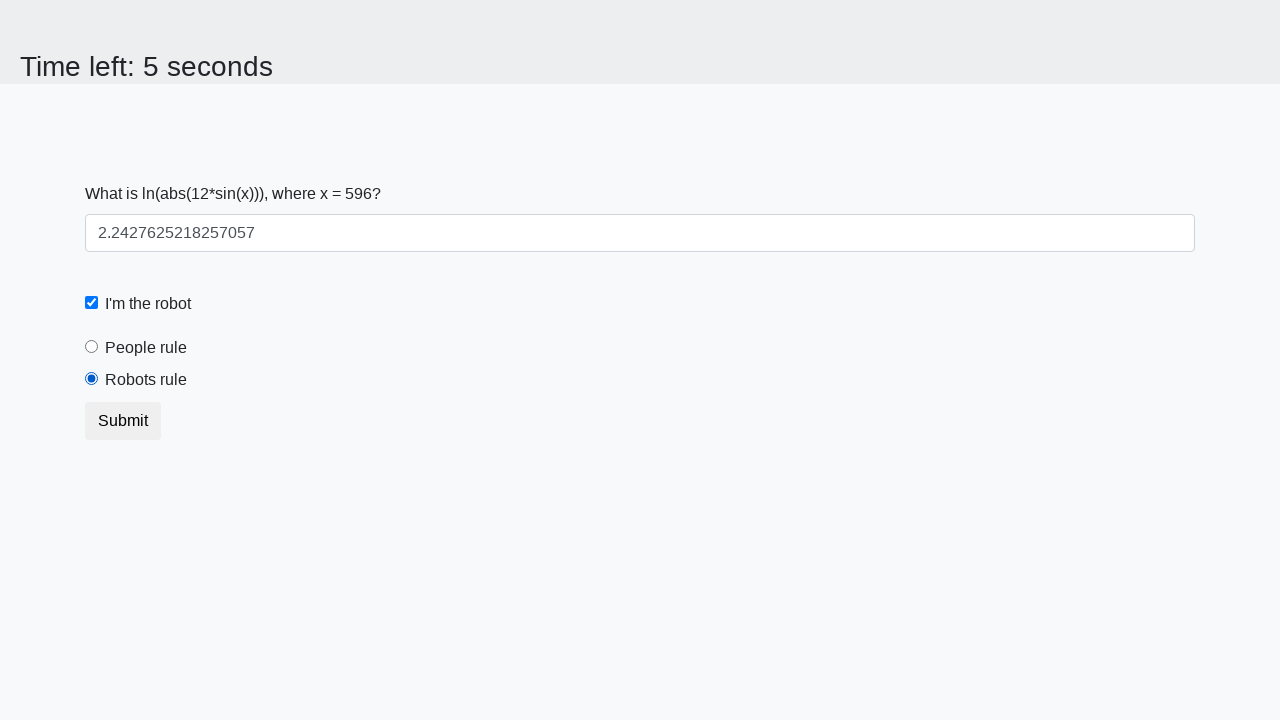

Clicked submit button to submit the form at (123, 421) on button.btn
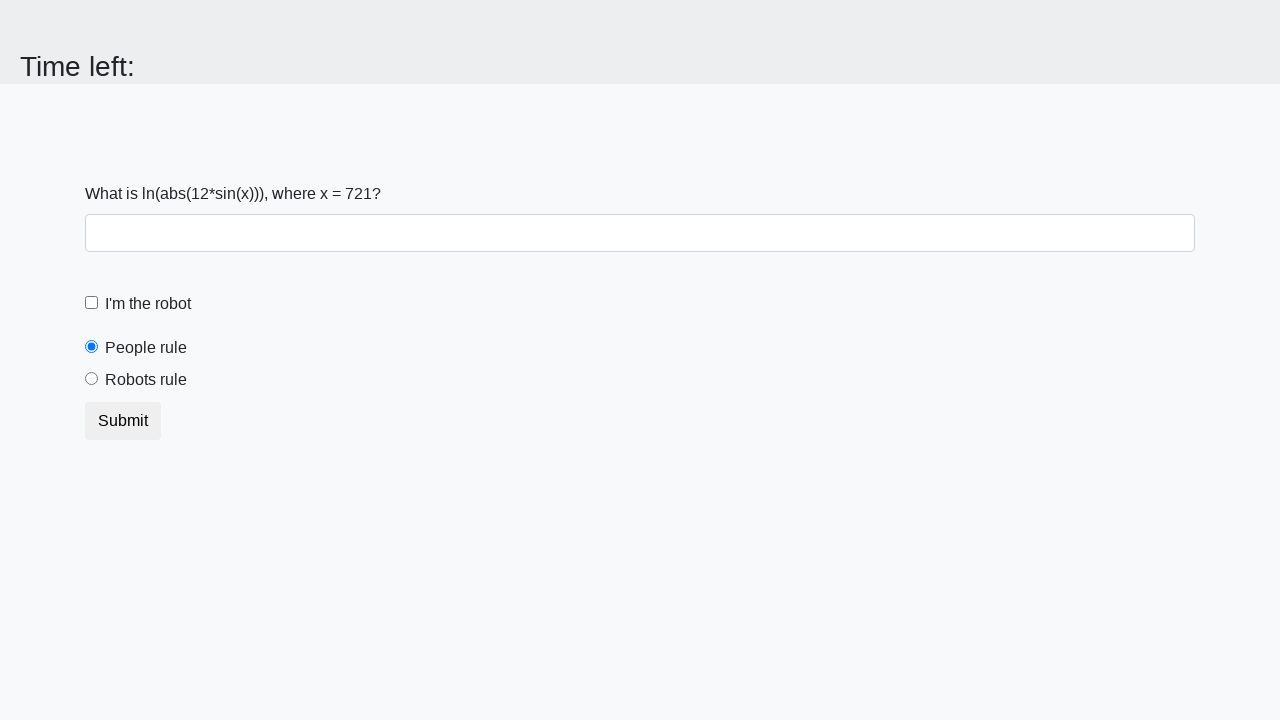

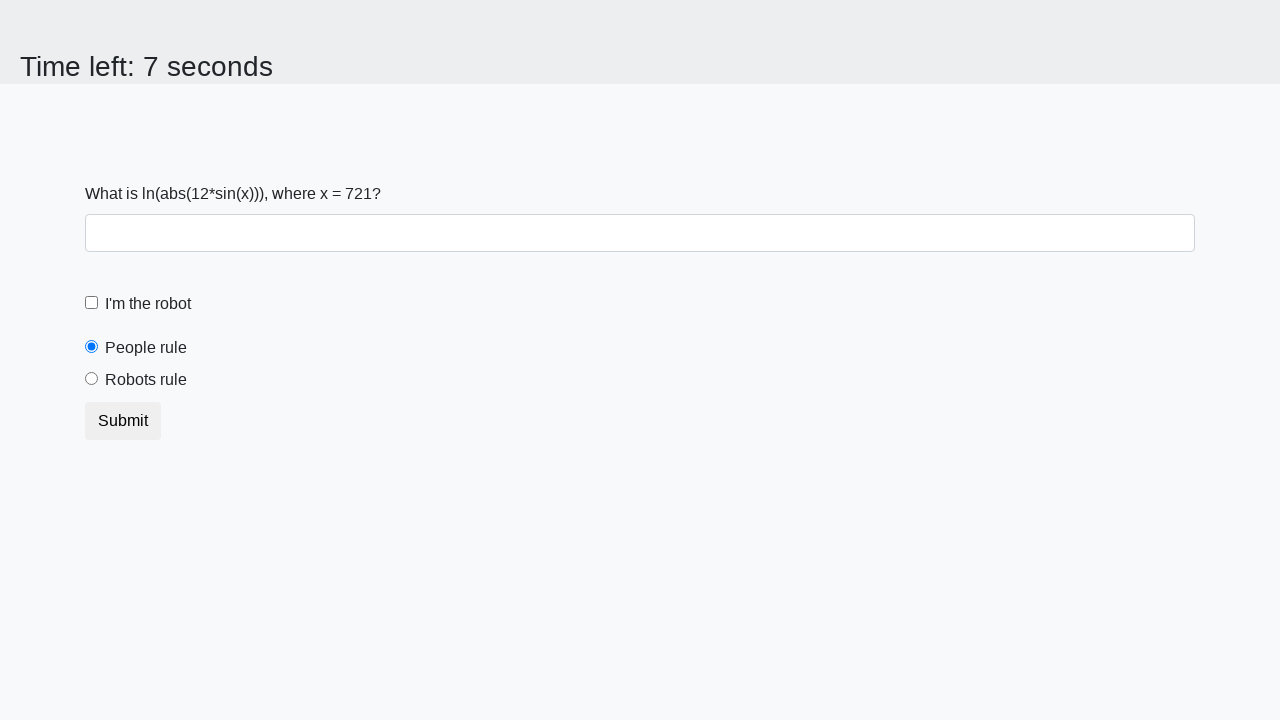